Tests keyboard navigation and form filling by clicking on a link, filling username field, and using Tab key to navigate and fill email and phone fields

Starting URL: https://web-locators-static-site-qa.vercel.app

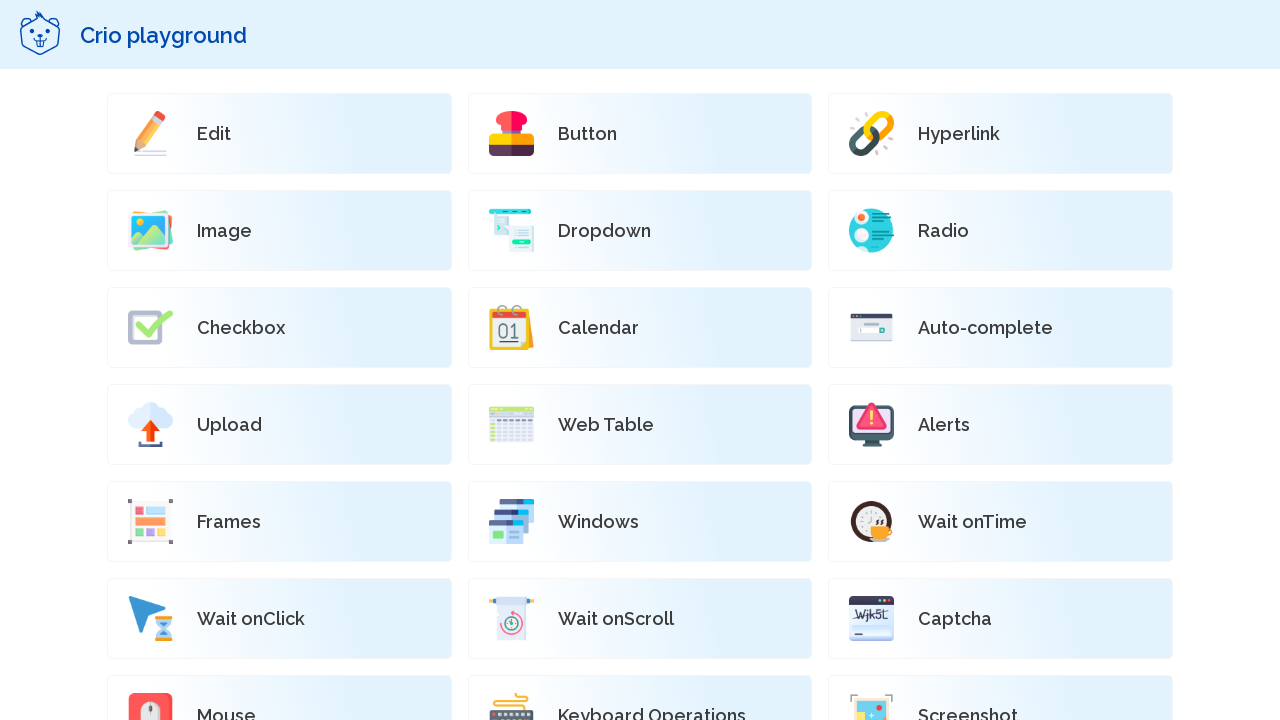

Navigated to starting URL
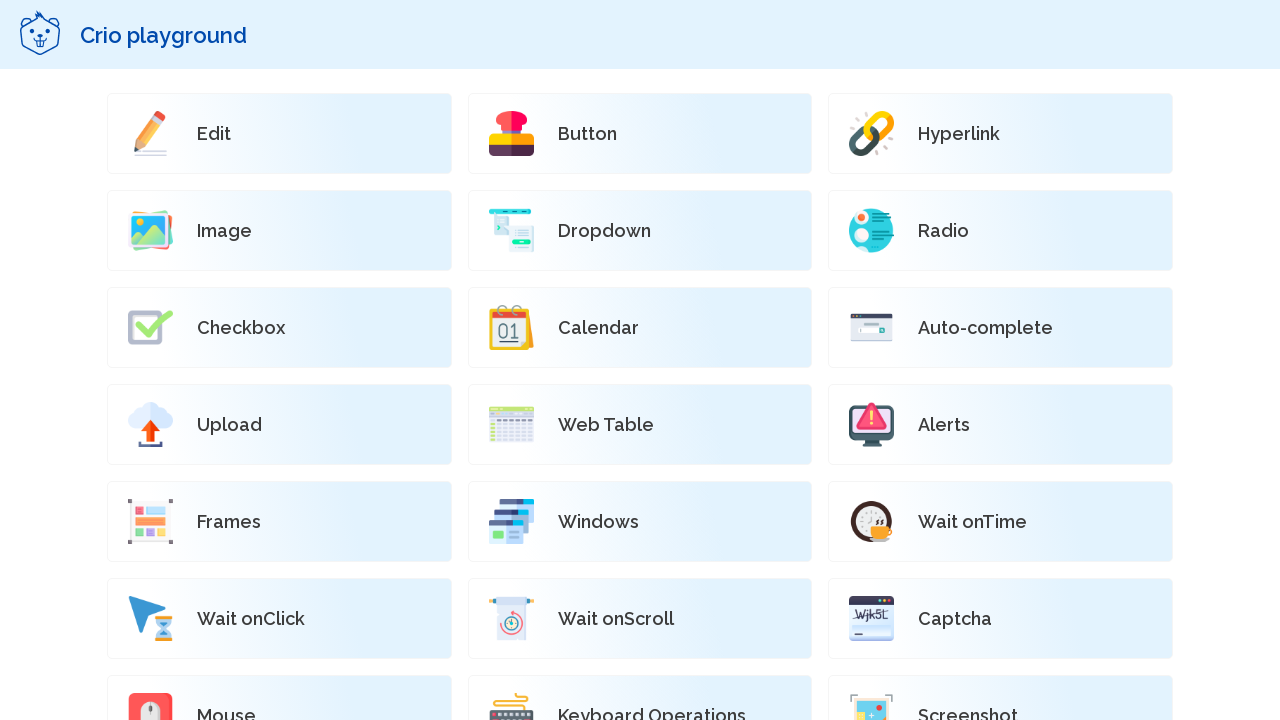

Clicked on 'Keyboard Operations' link at (640, 680) on xpath=//a[@href='/Keyboard Operations']
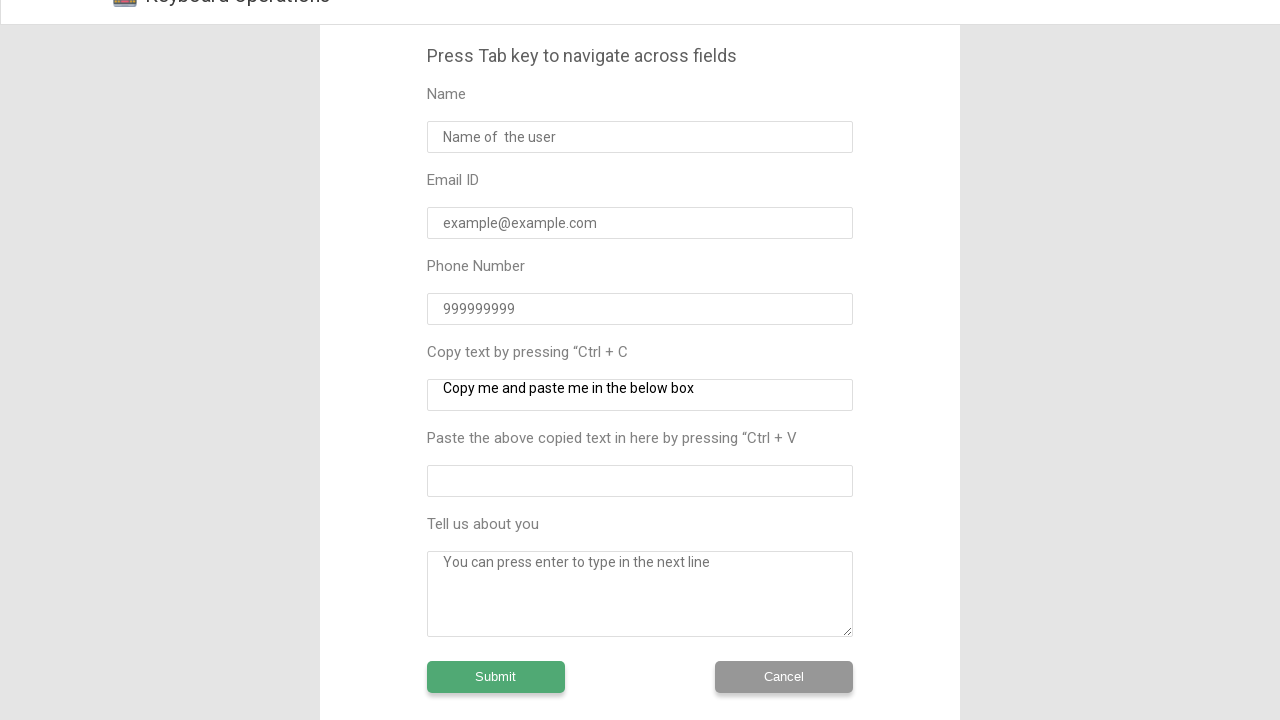

Filled username field with 'username' on //input[starts-with(@placeholder,'Name of')]
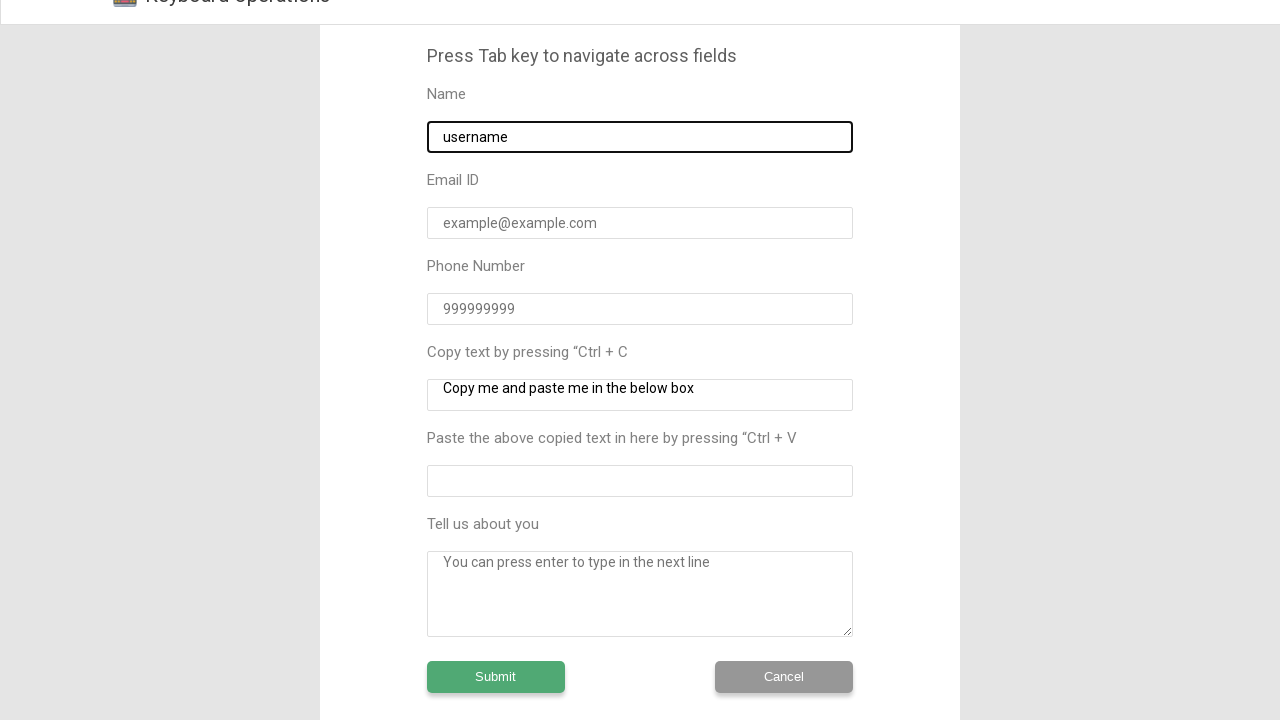

Pressed Tab to navigate to email field
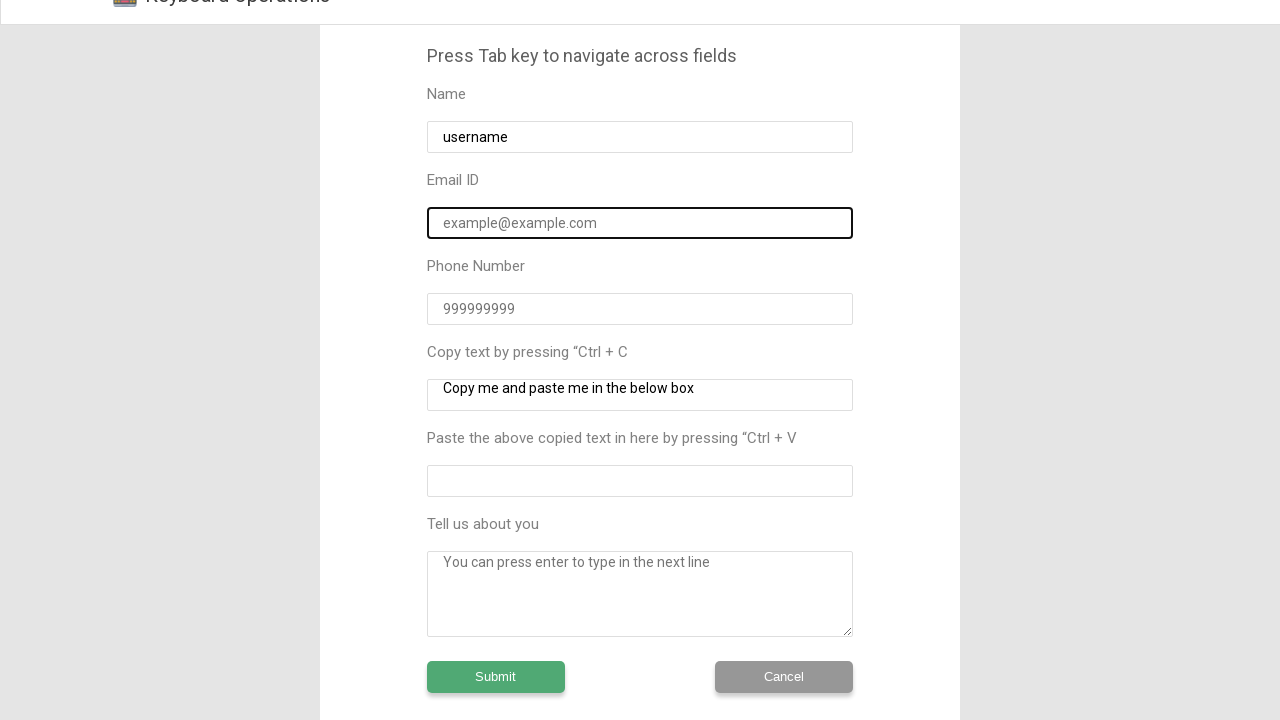

Typed email address 'username@gmail.com' in email field
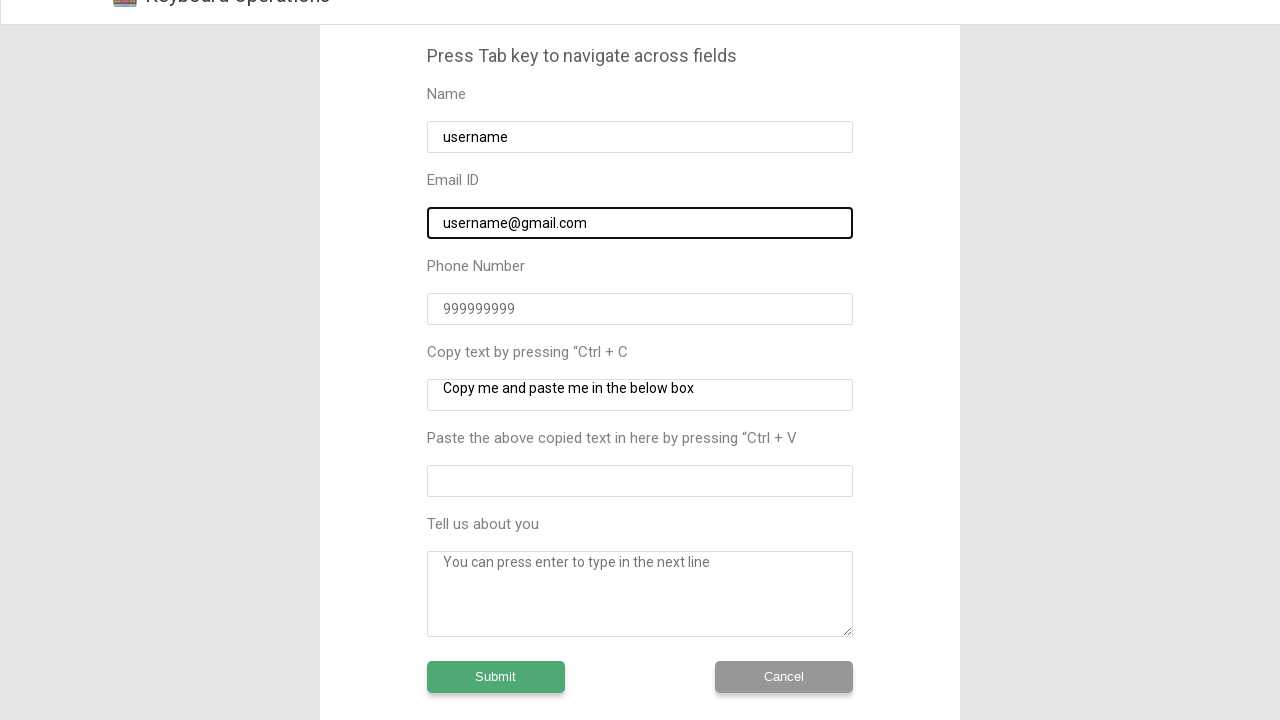

Pressed Tab to navigate to phone field
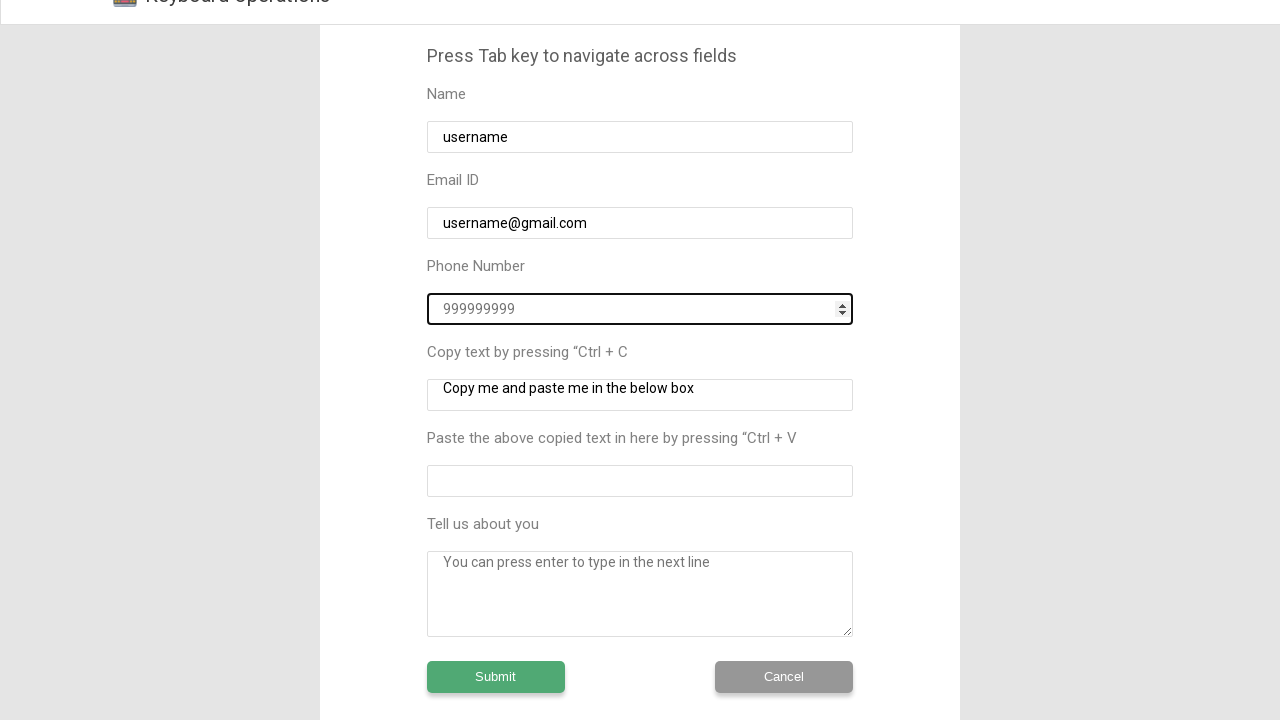

Typed phone number '9999900000' in phone field
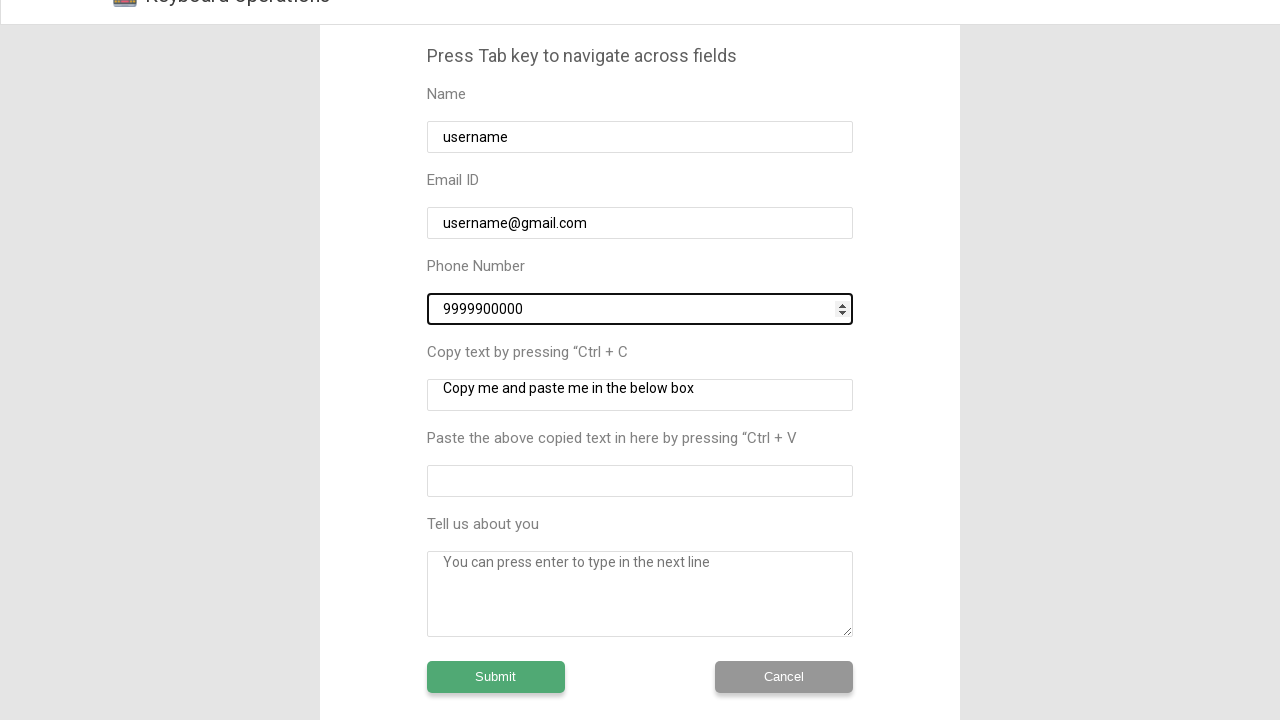

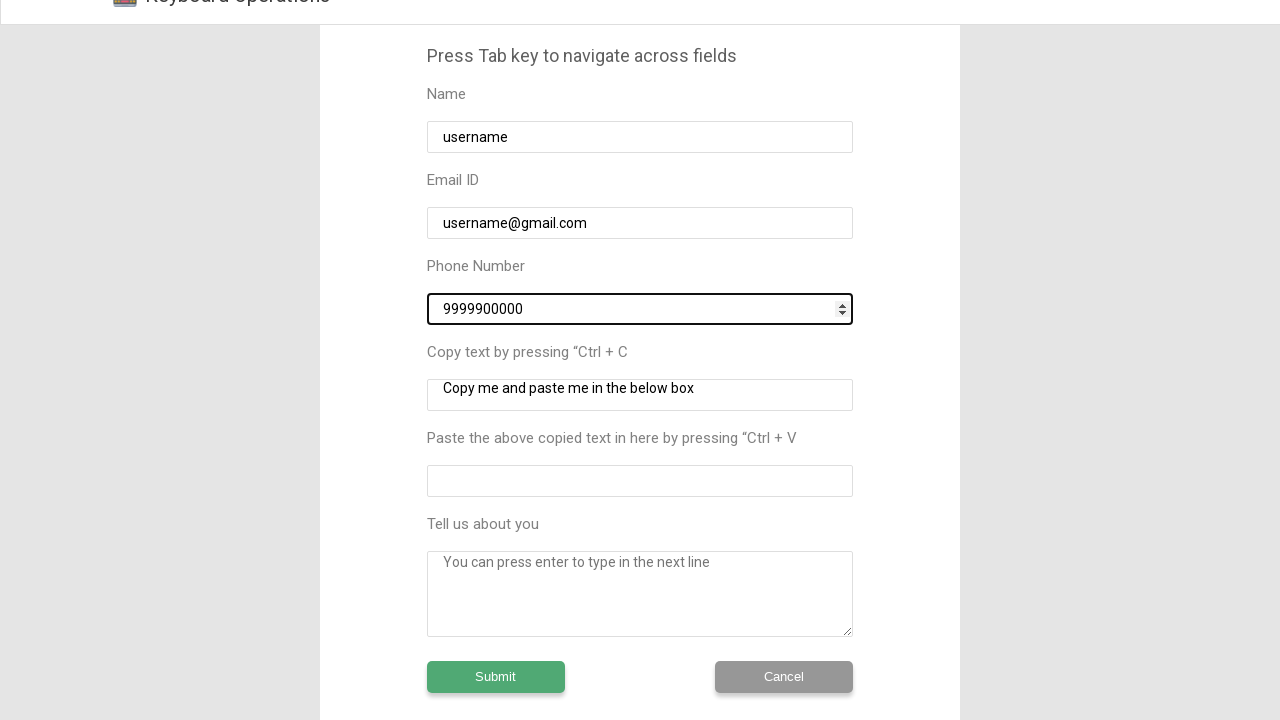